Tests drag and drop functionality using manual mouse actions (hover, mouse down, hover, mouse up), verifying that elements A and B swap positions

Starting URL: https://the-internet.herokuapp.com/drag_and_drop

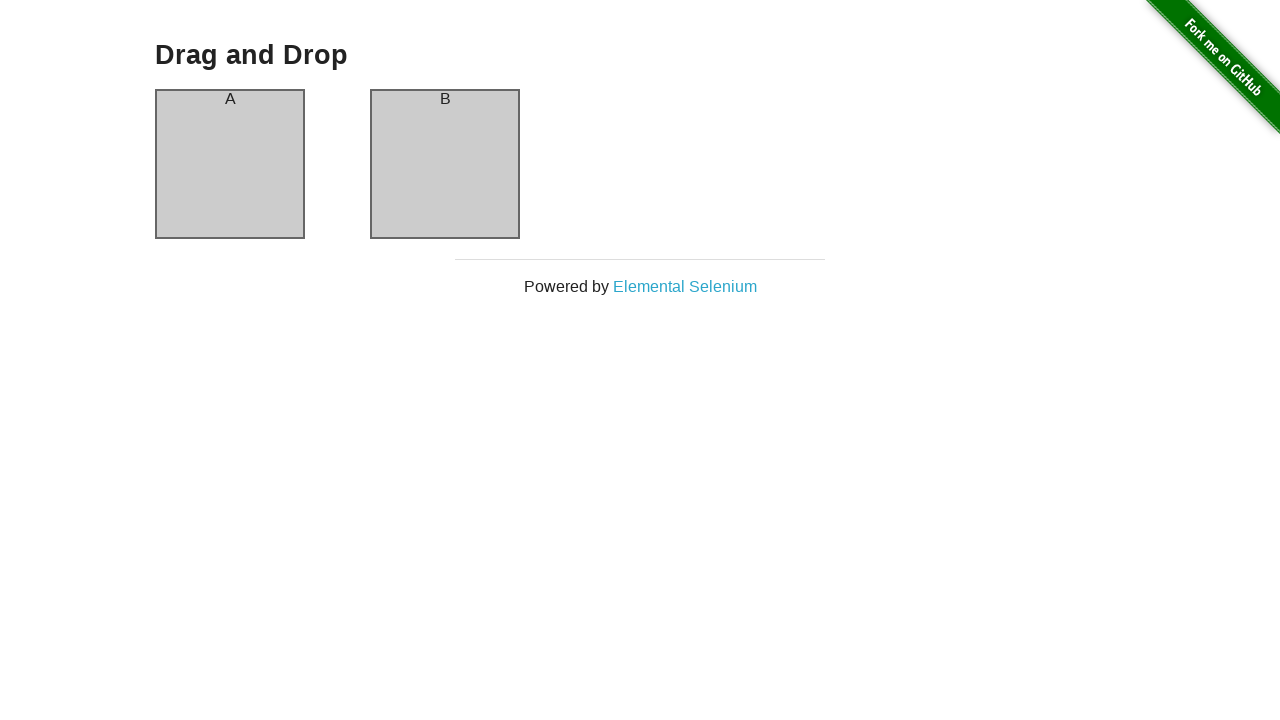

Verified left box contains 'A'
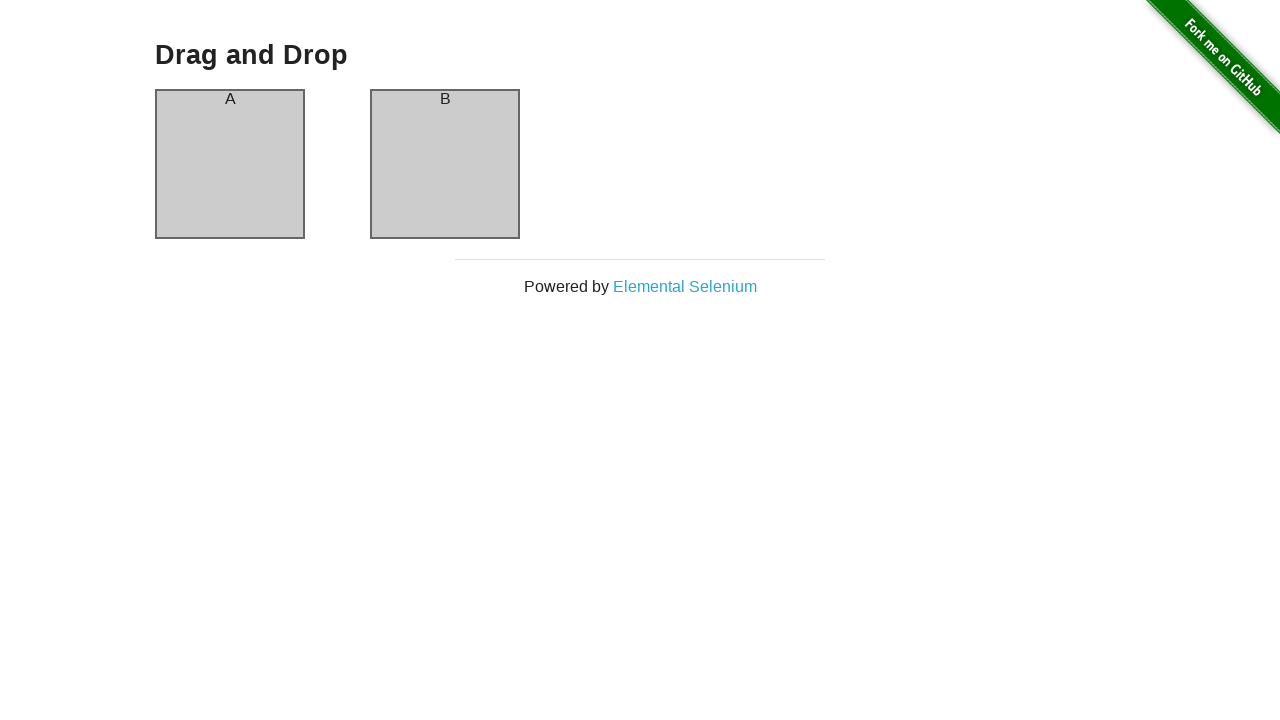

Verified right box contains 'B'
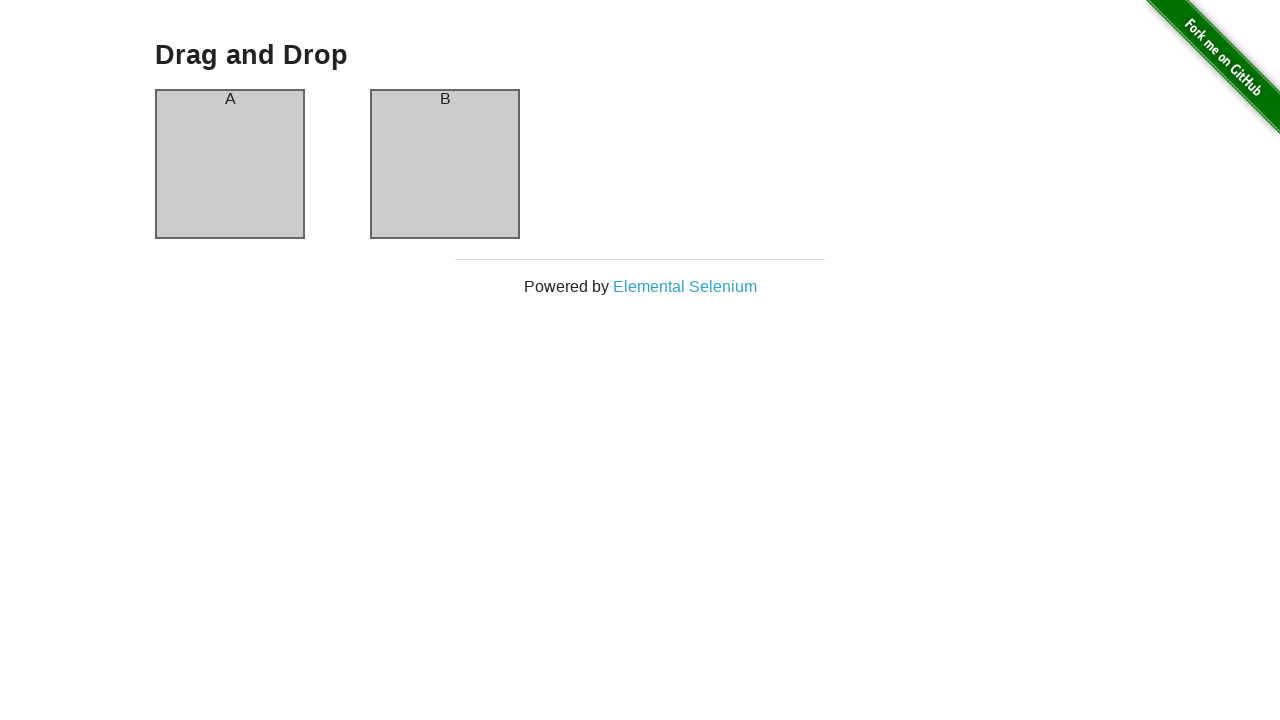

Hovered over left box (element A) at (230, 164) on #column-a
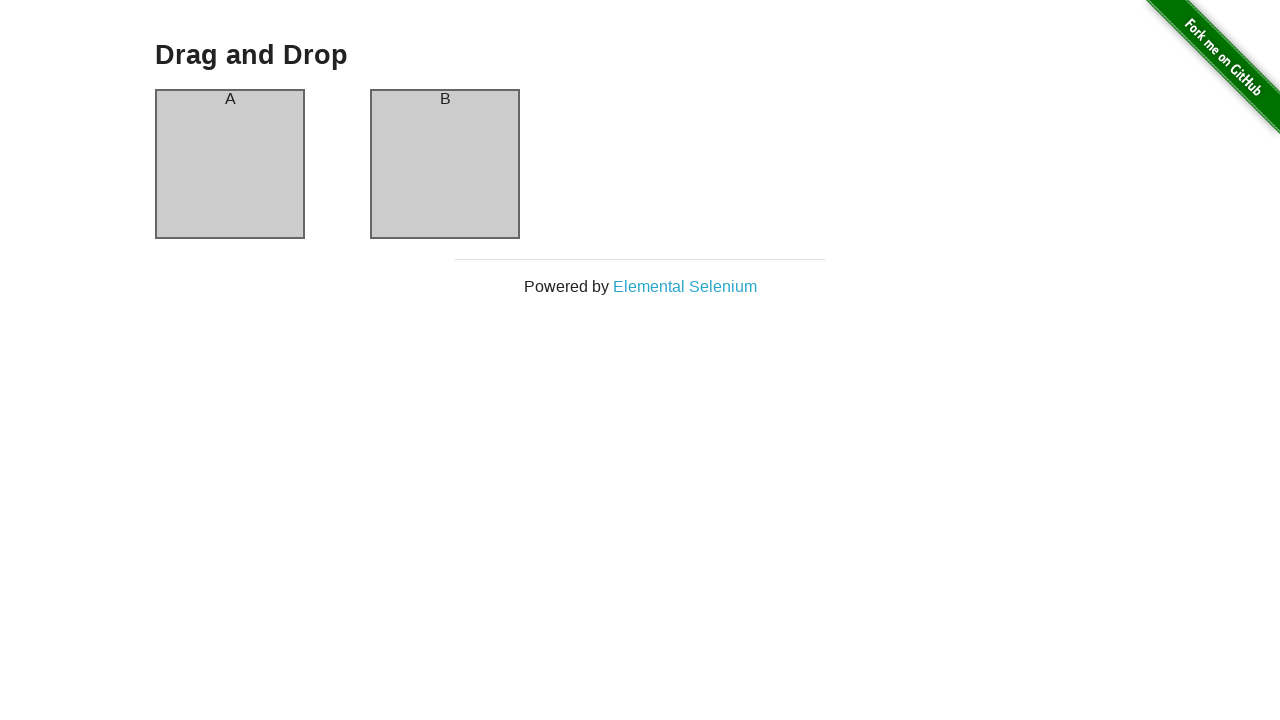

Pressed mouse button down on left box at (230, 164)
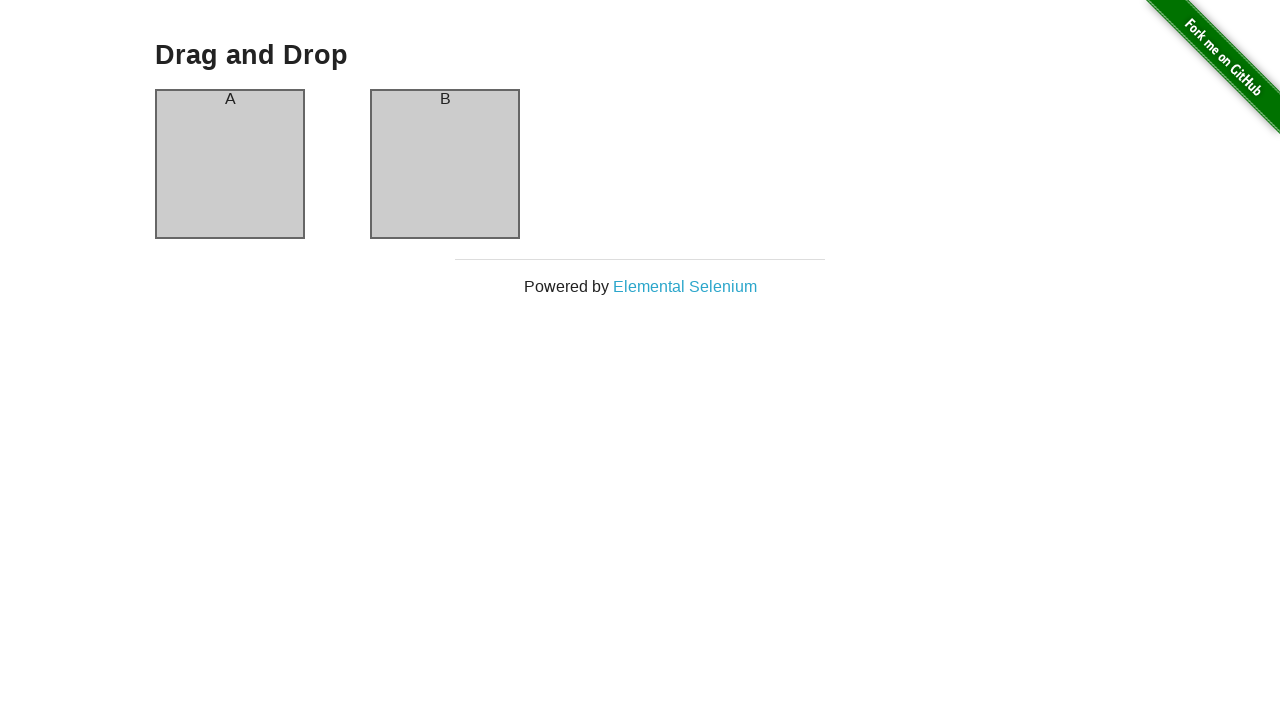

Hovered over right box (element B) while dragging at (445, 164) on #column-b
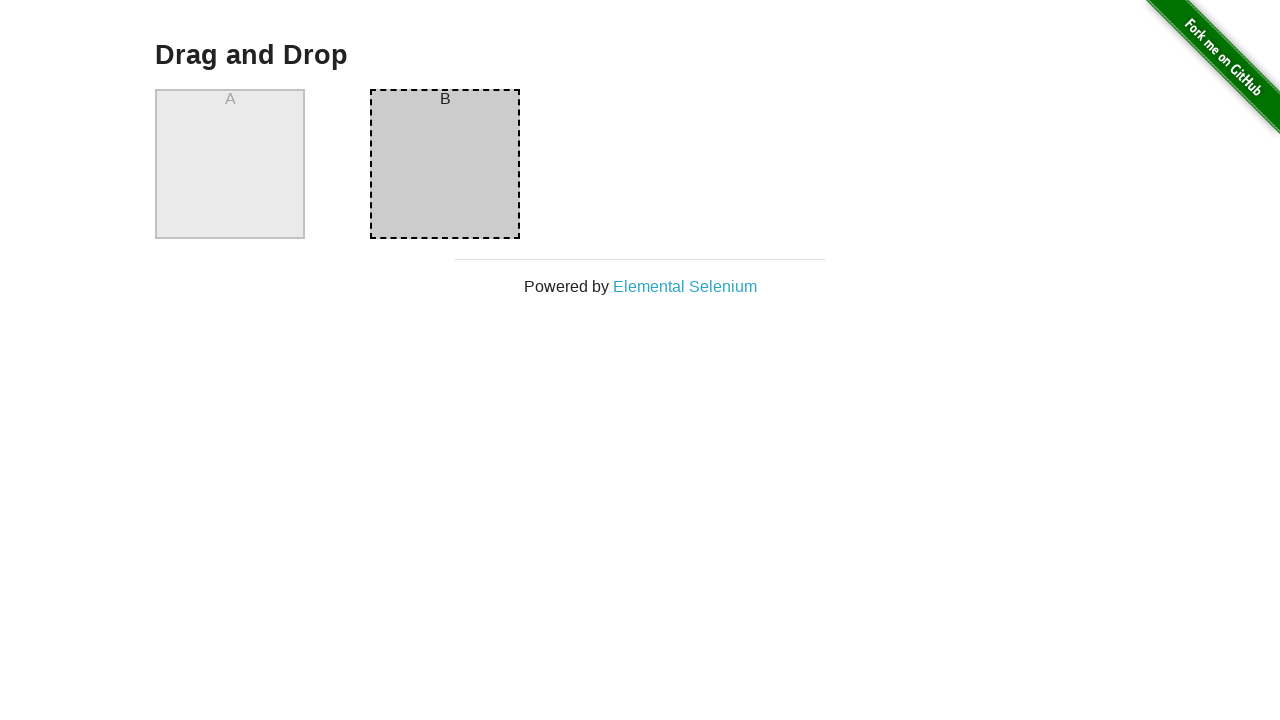

Released mouse button to complete drag and drop at (445, 164)
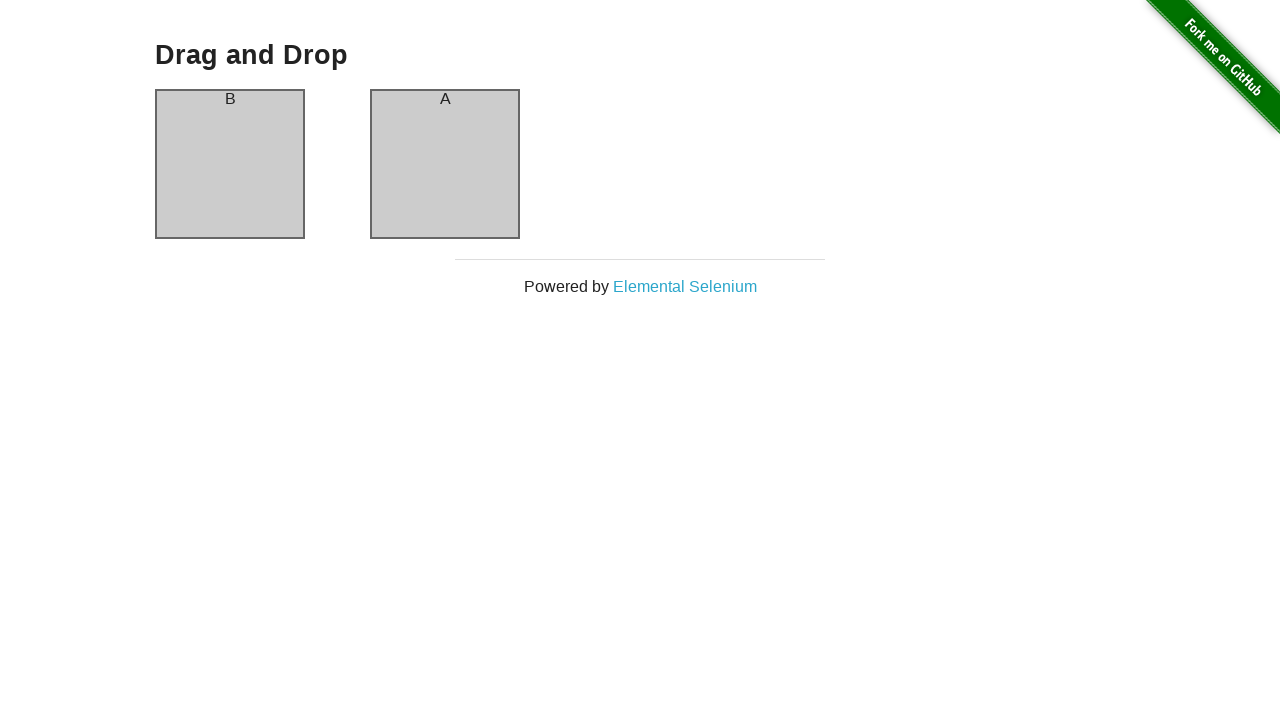

Verified left box now contains 'B' after swap
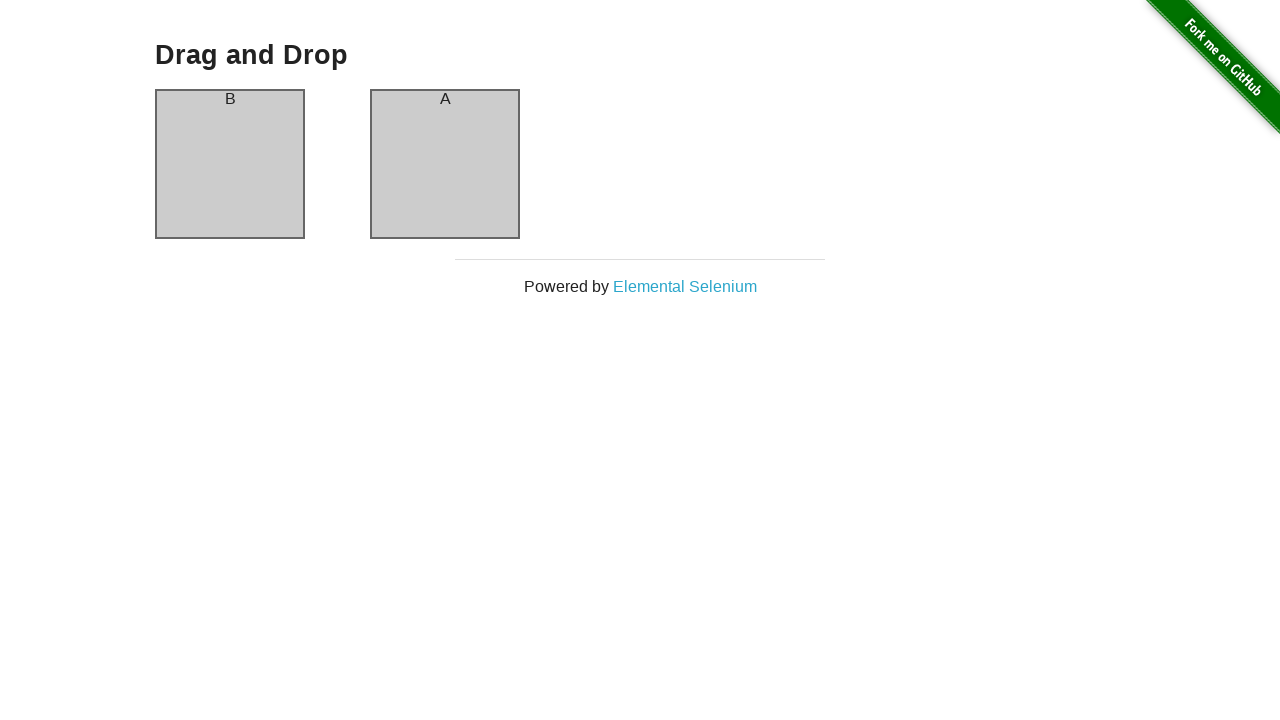

Verified right box now contains 'A' after swap
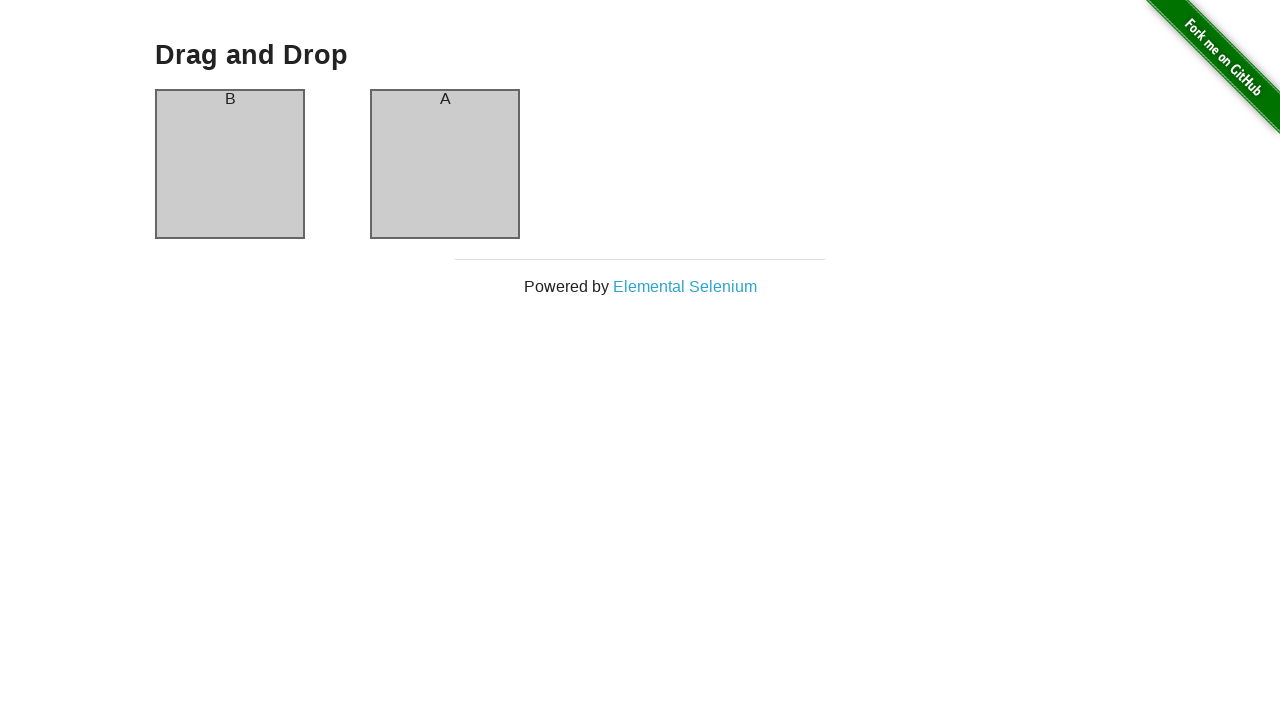

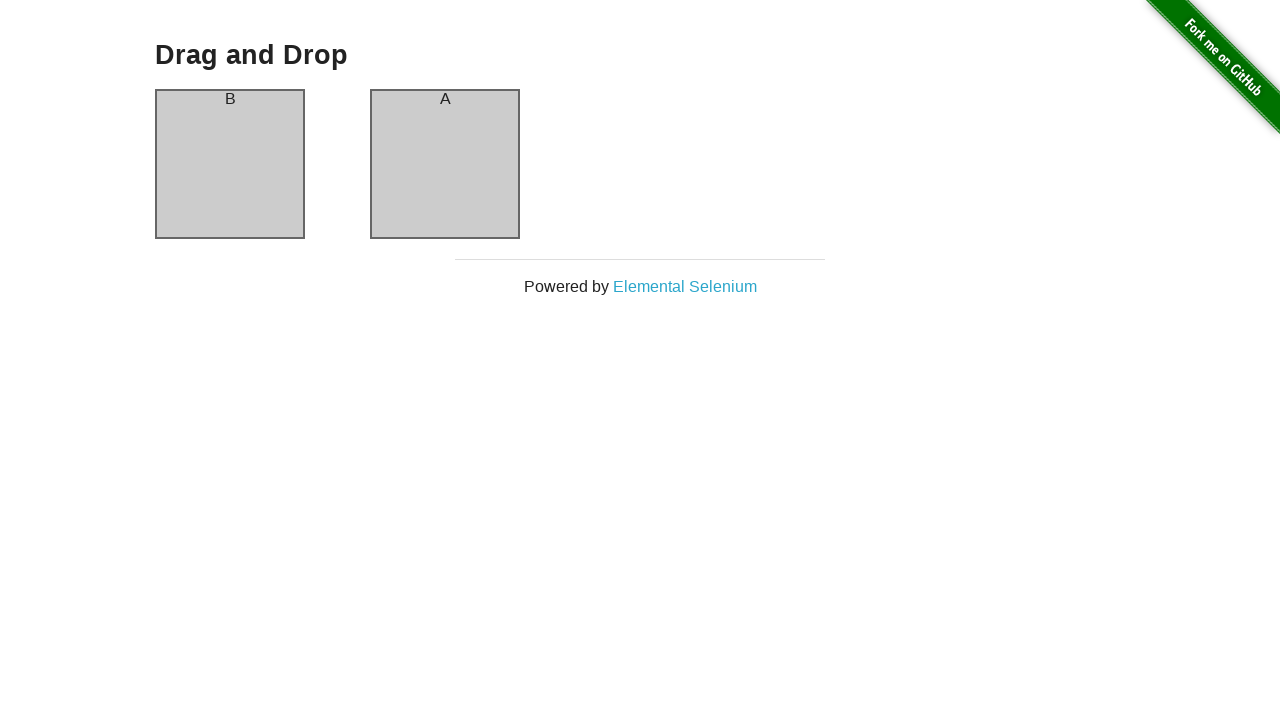